Navigates to Salesforce India homepage and maximizes the browser window. The original script also takes a screenshot but that functionality is not included in the translation.

Starting URL: https://www.salesforce.com/in/?ir=1

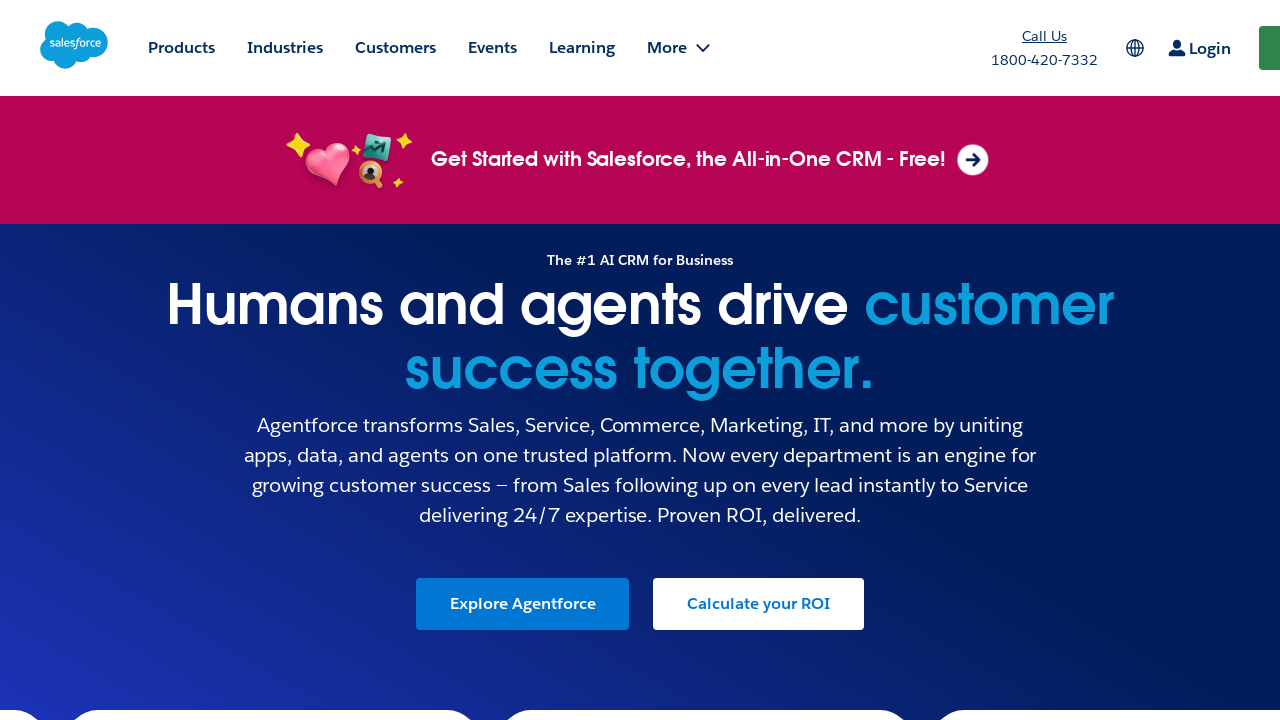

Waited for page to fully load (DOM content loaded)
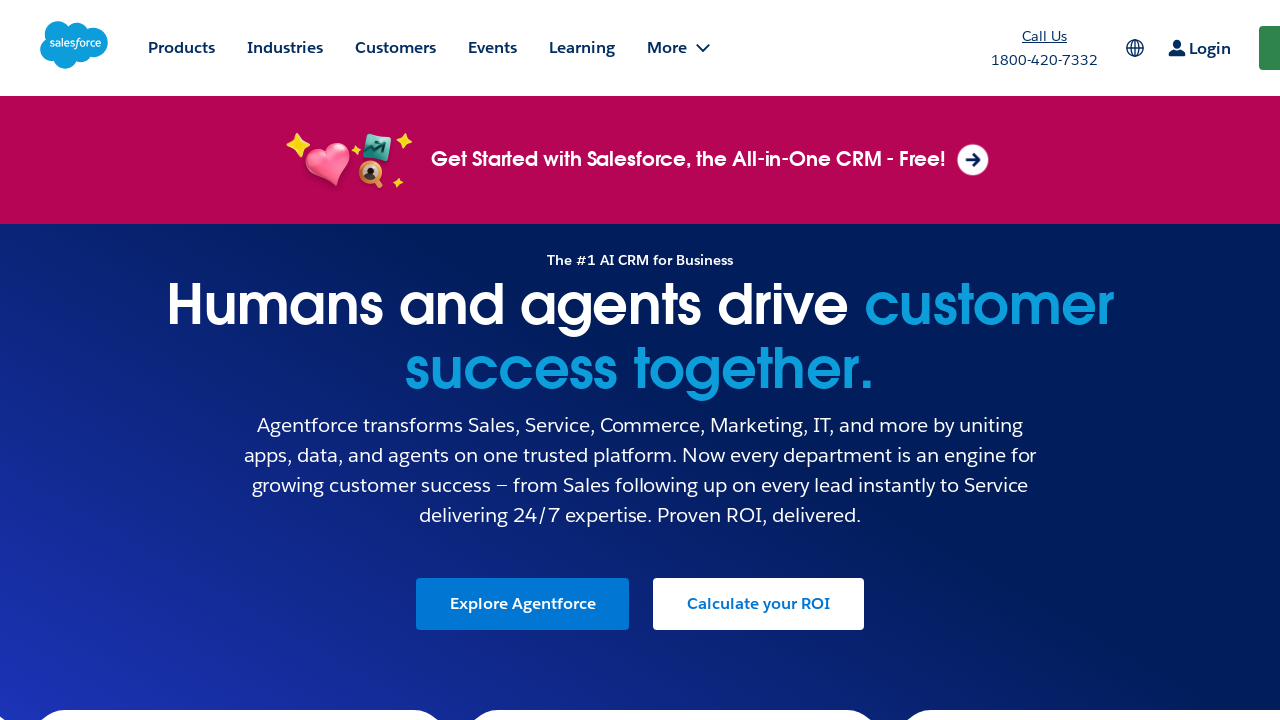

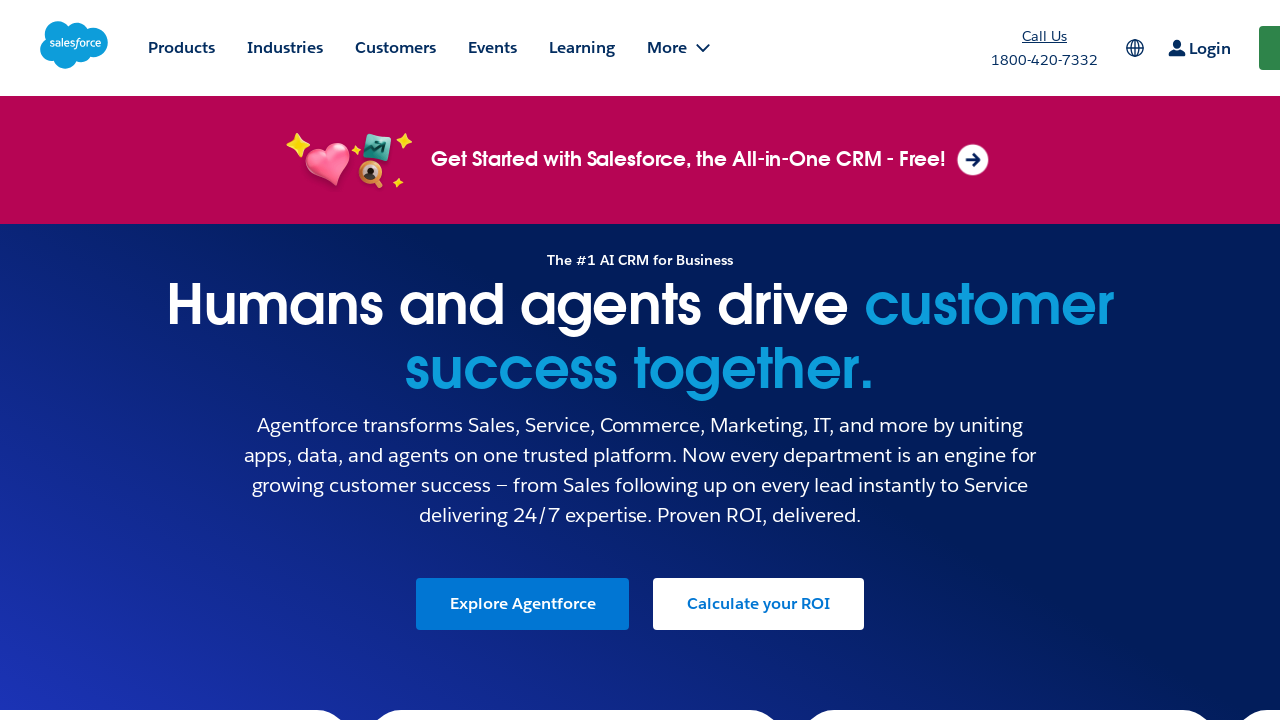